Tests that the Browse Languages page table has correct header columns

Starting URL: http://www.99-bottles-of-beer.net/

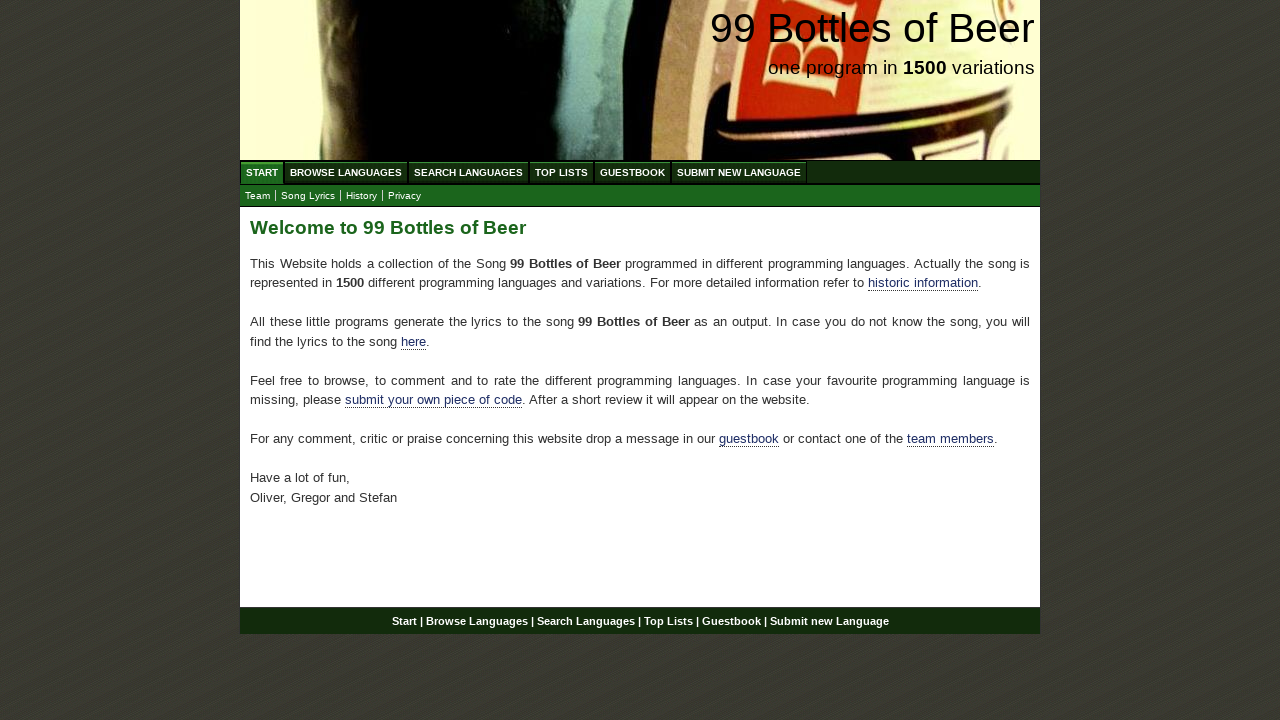

Clicked Browse Languages menu link at (346, 172) on a[href='/abc.html']
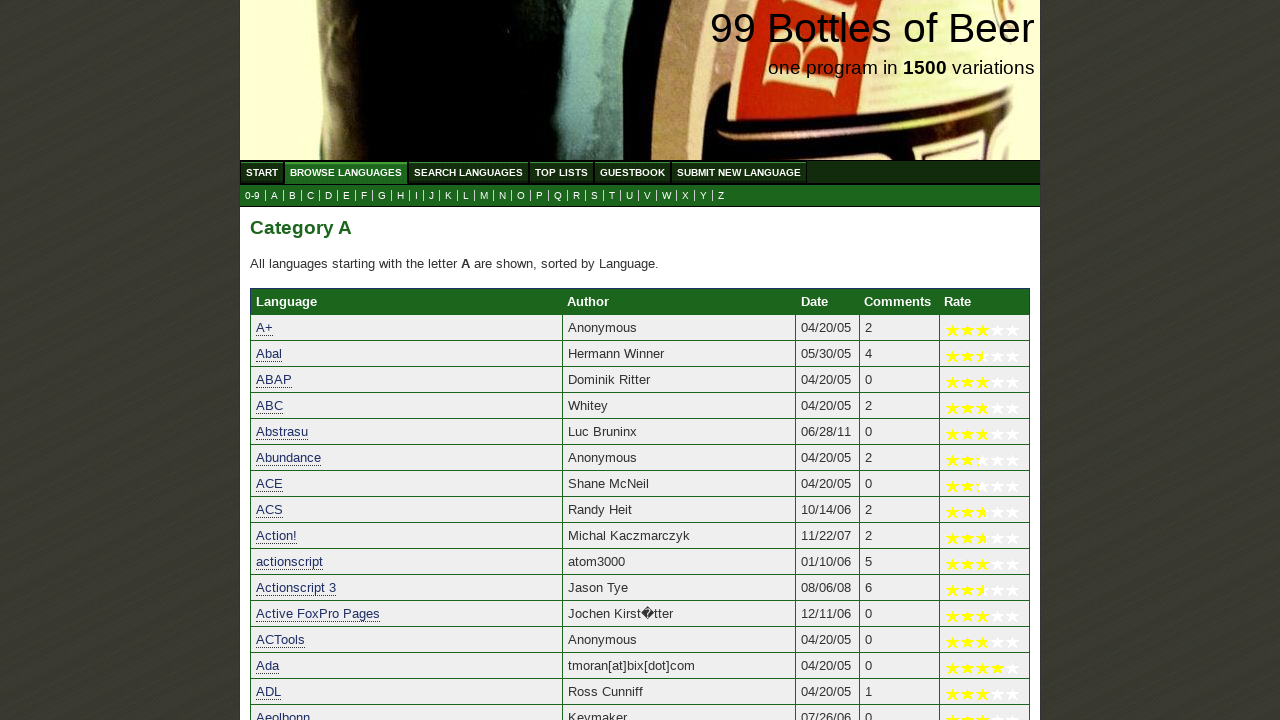

Retrieved all table header elements from first row
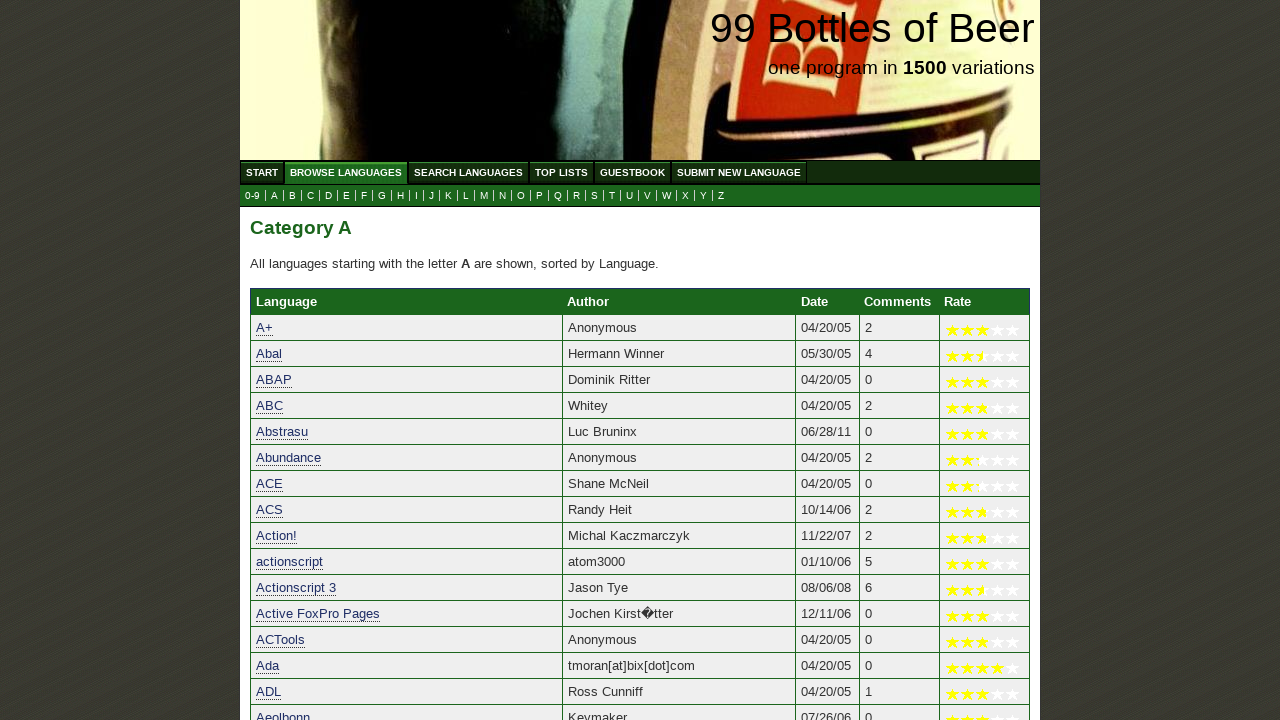

Extracted text content from all table headers
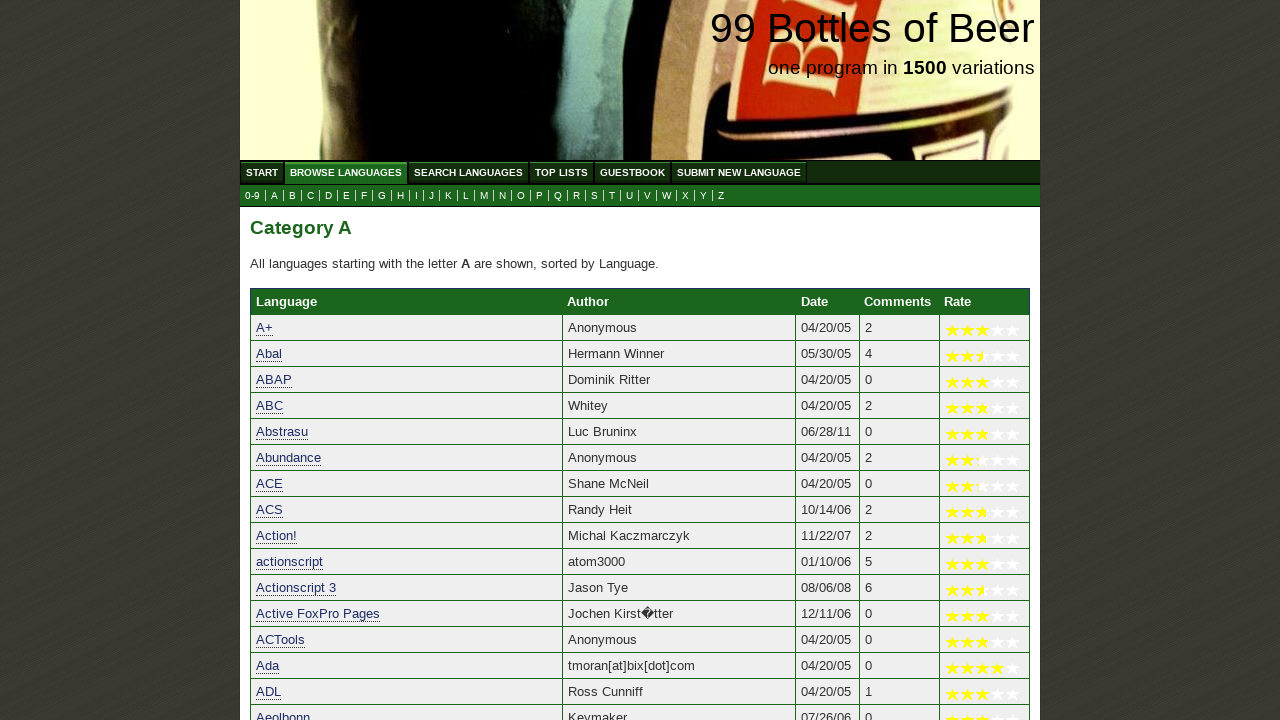

Verified table headers match expected columns: Language, Author, Date, Comments, Rate
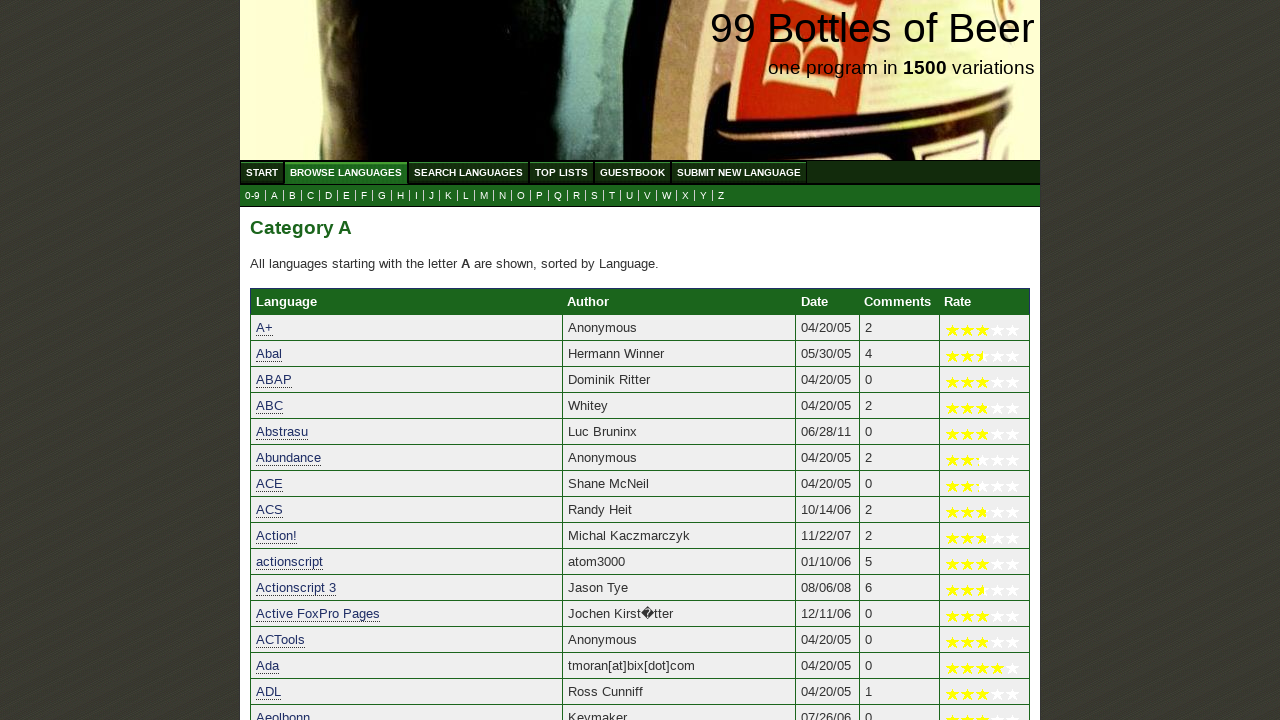

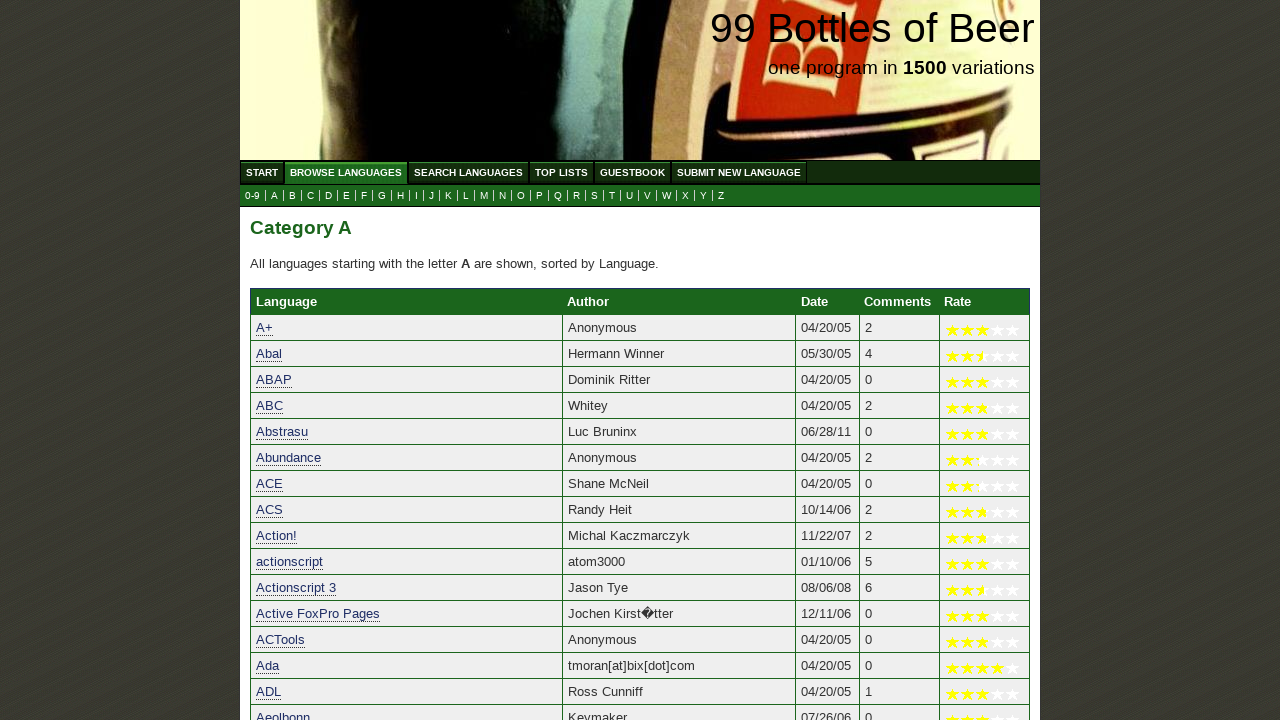